Tests the text box form on demoqa.com by filling in full name, email, current address, and permanent address fields, then submitting the form.

Starting URL: https://demoqa.com/text-box

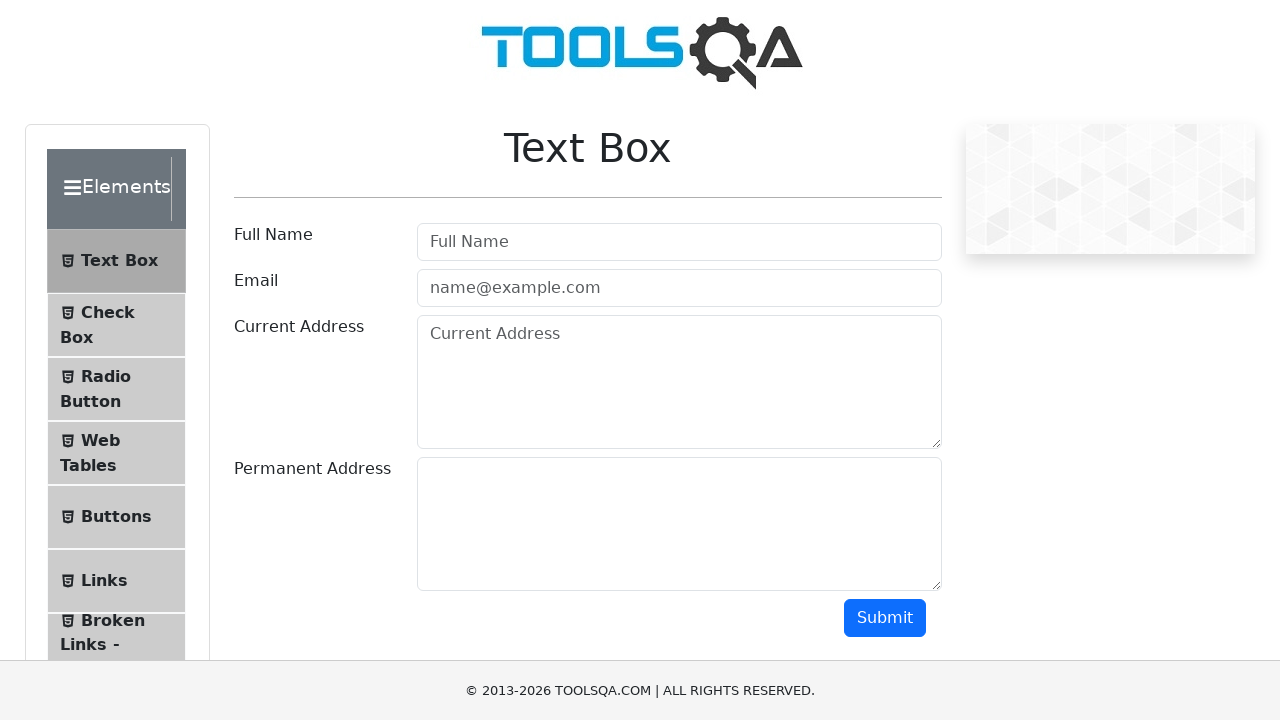

Filled Full Name field with 'John Doe' on #userName
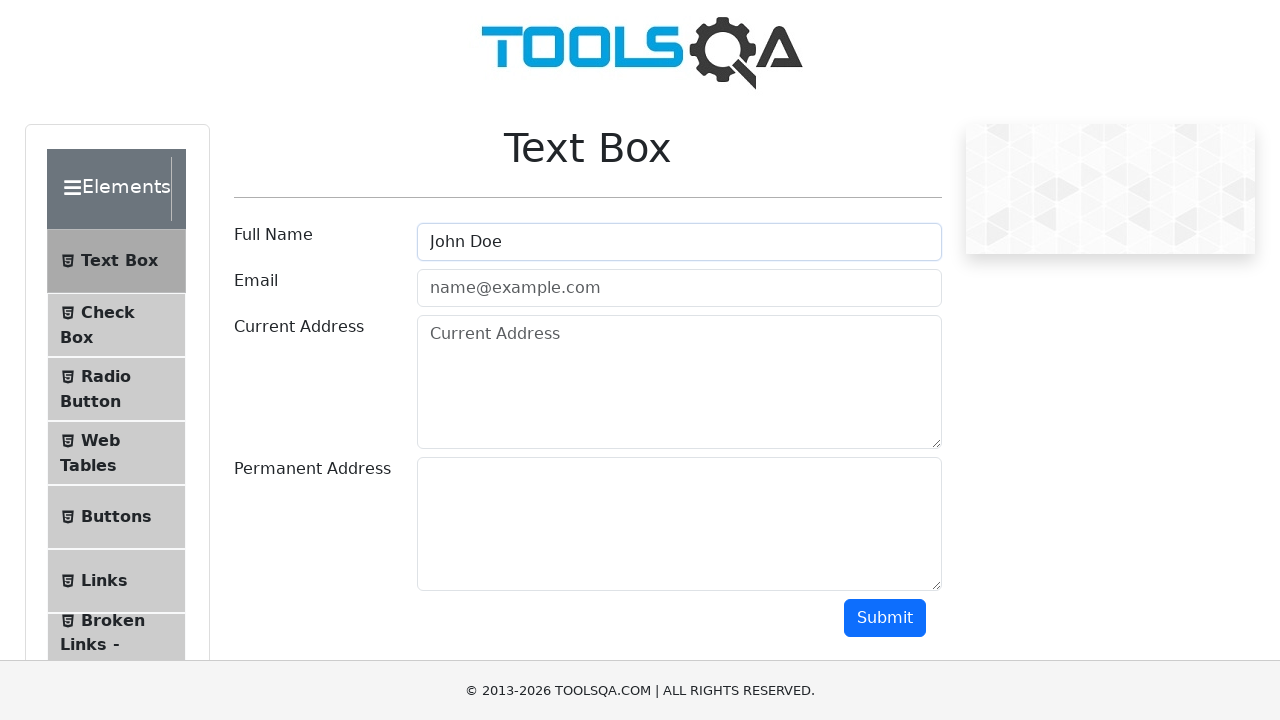

Filled Email field with 'john.doe@example.com' on #userEmail
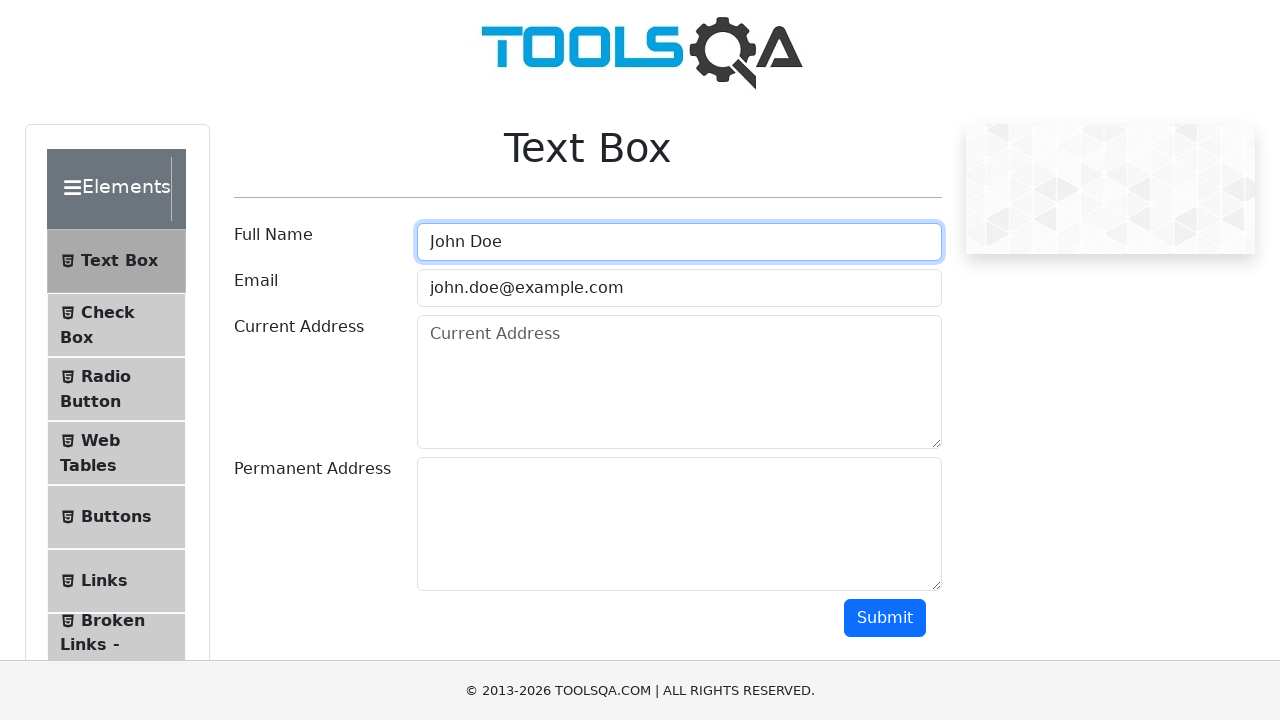

Filled Current Address field with '123 Street' on #currentAddress
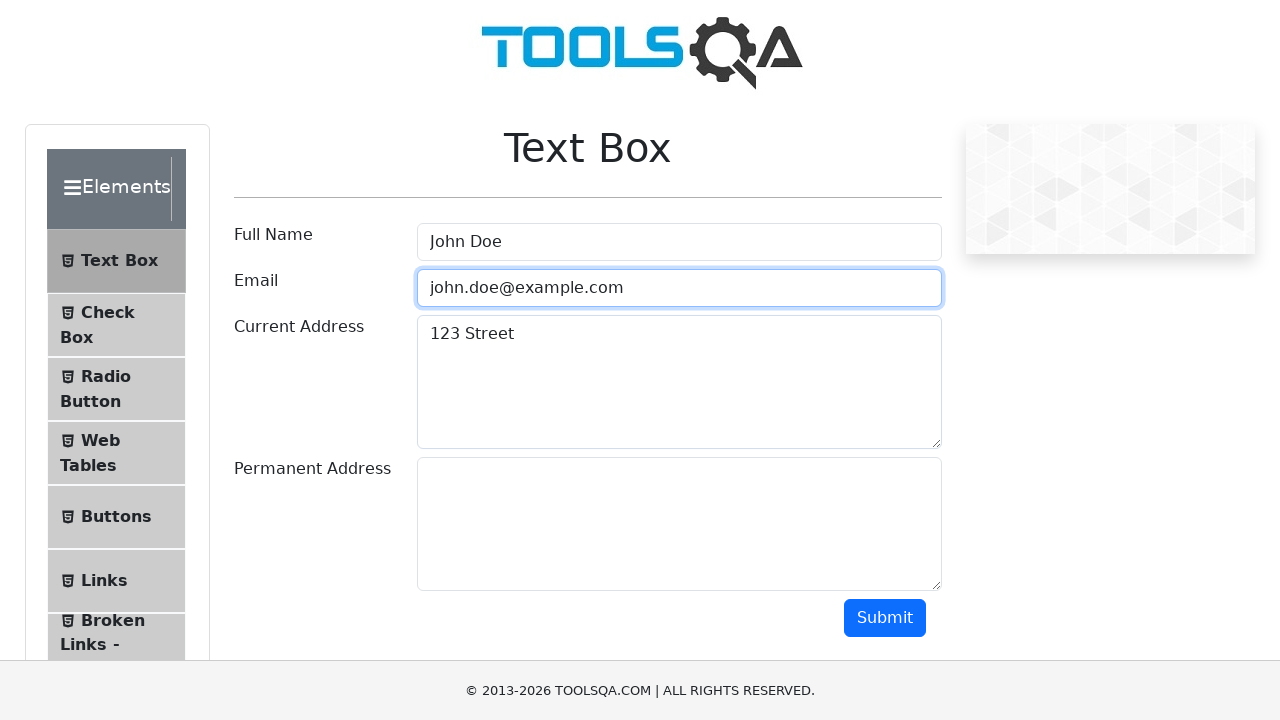

Filled Permanent Address field with '456 Avenue' on #permanentAddress
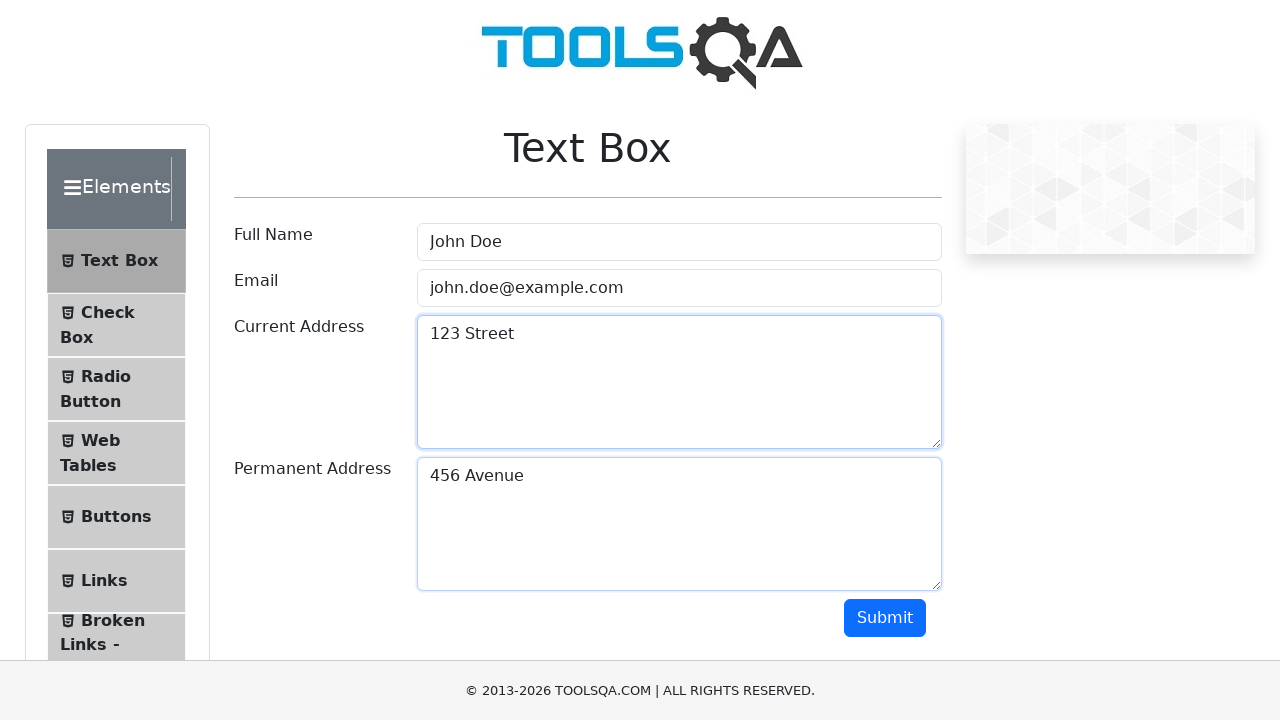

Clicked Submit button to submit the form at (885, 618) on #submit
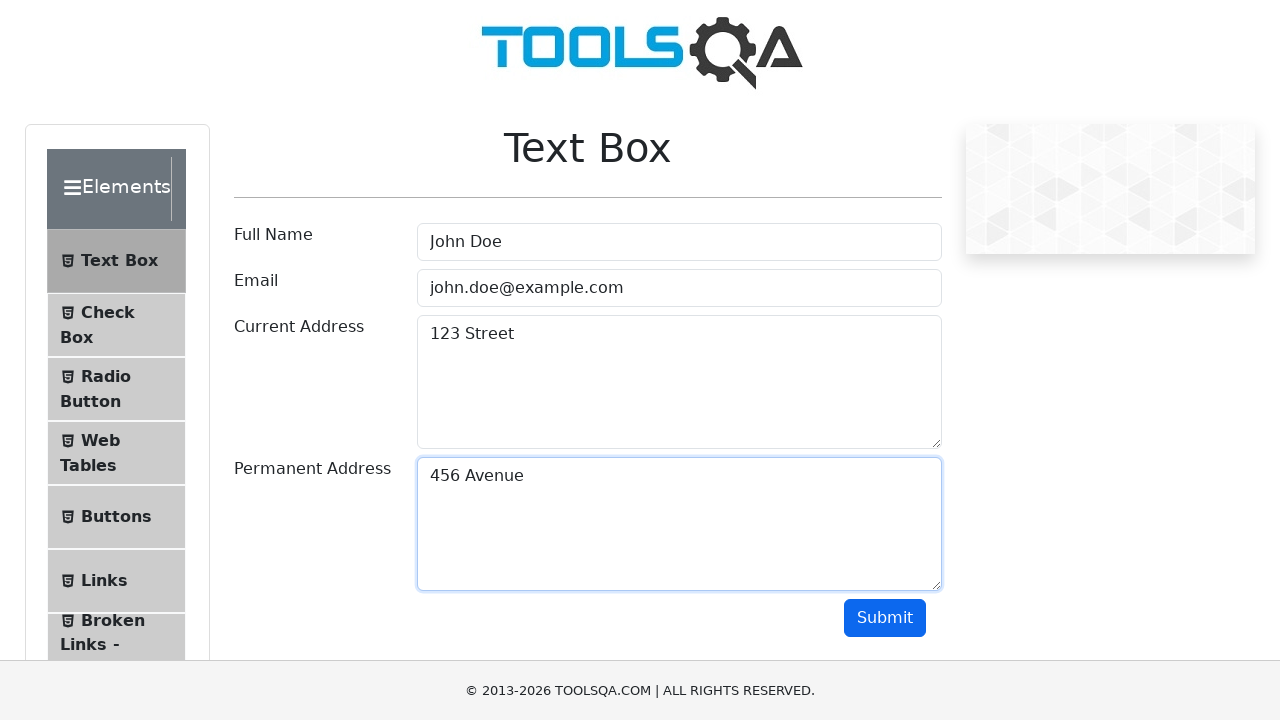

Form submission output appeared on page
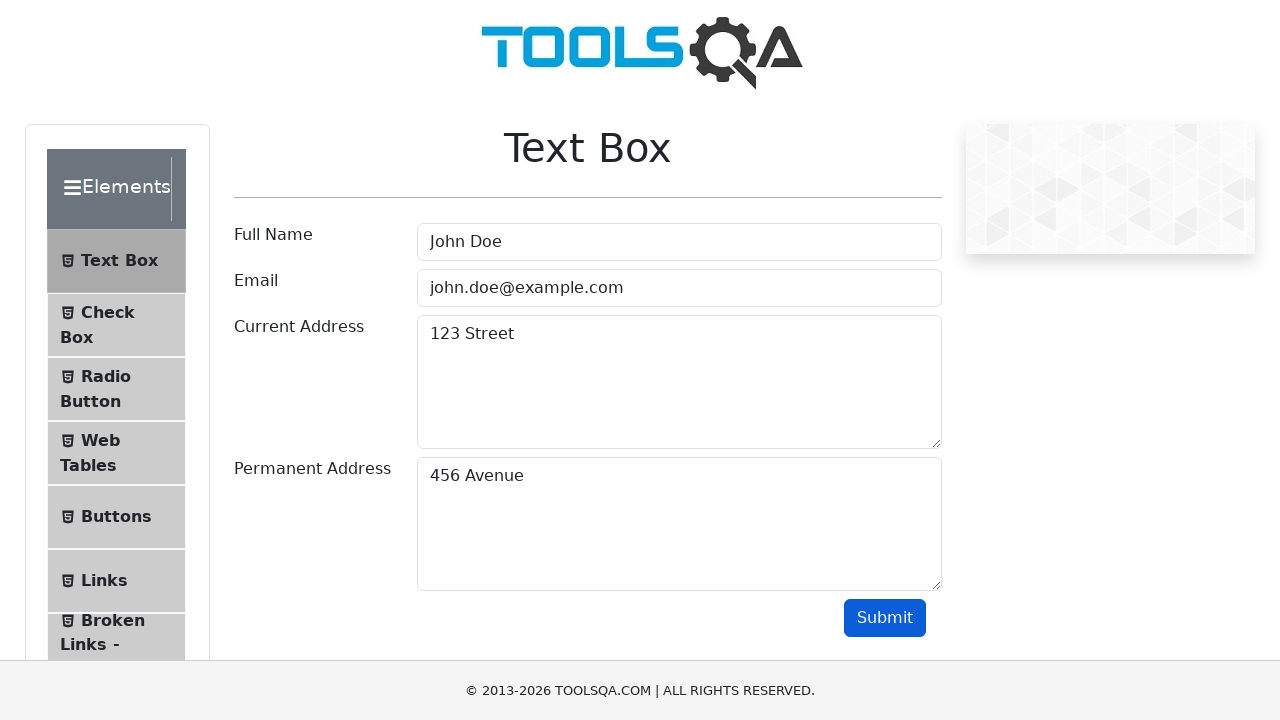

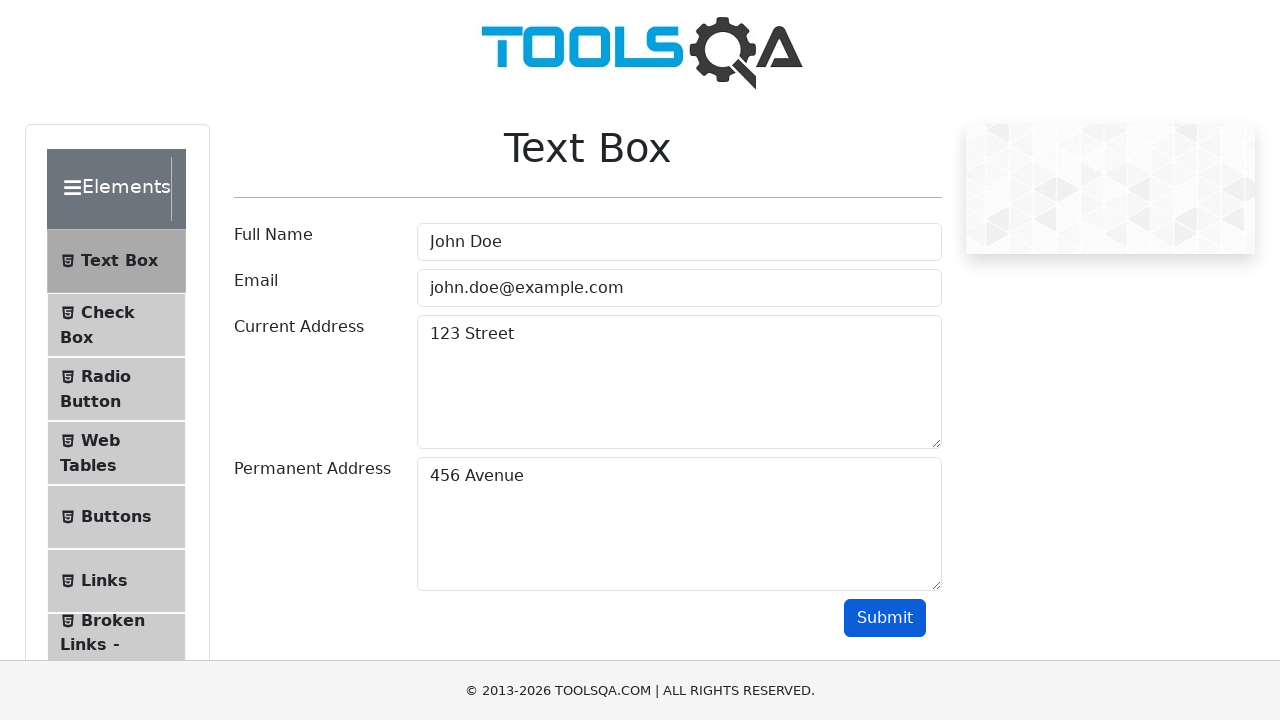